Opens the Snapdeal e-commerce homepage and maximizes the browser window to verify the site loads correctly.

Starting URL: https://www.snapdeal.com/

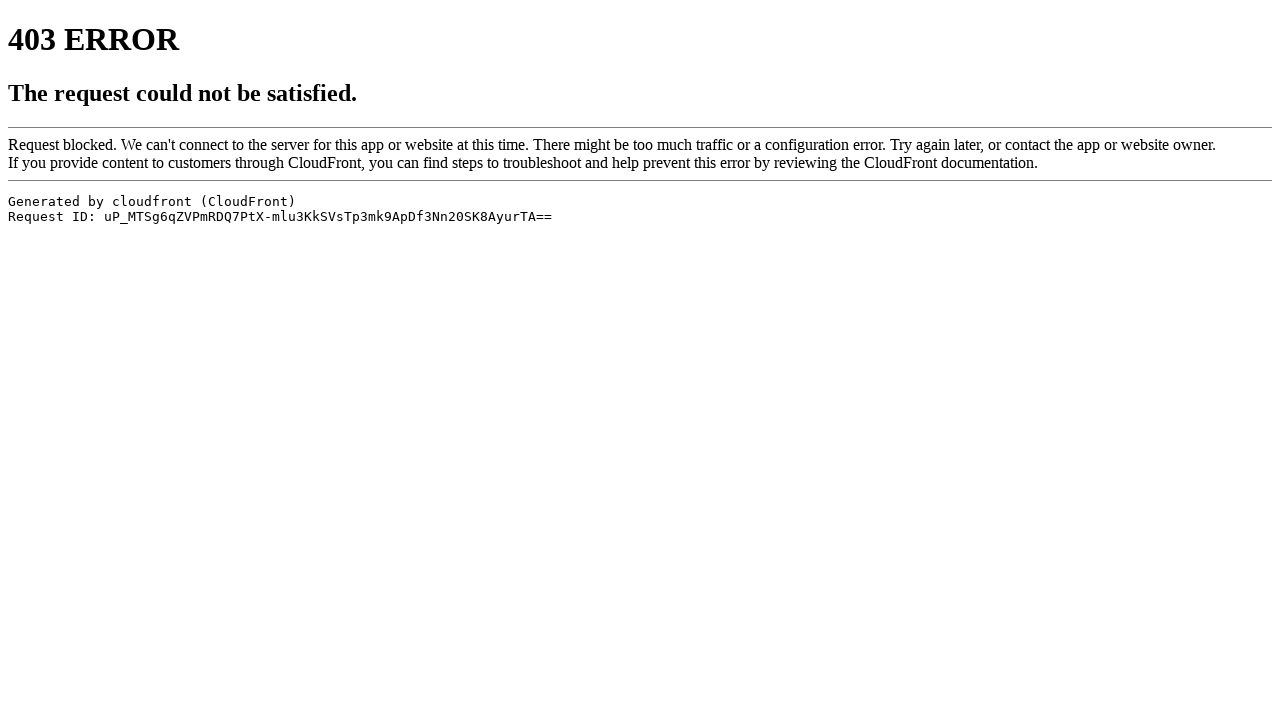

Navigated to Snapdeal homepage
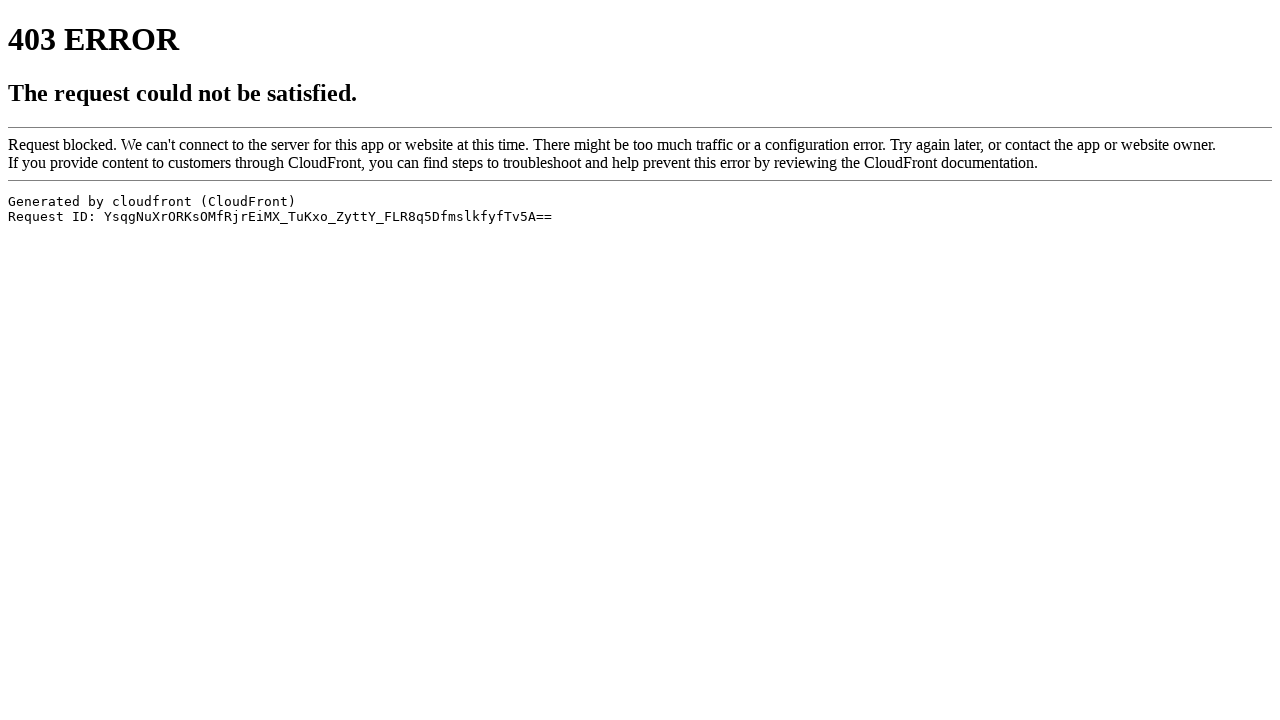

Page DOM content fully loaded
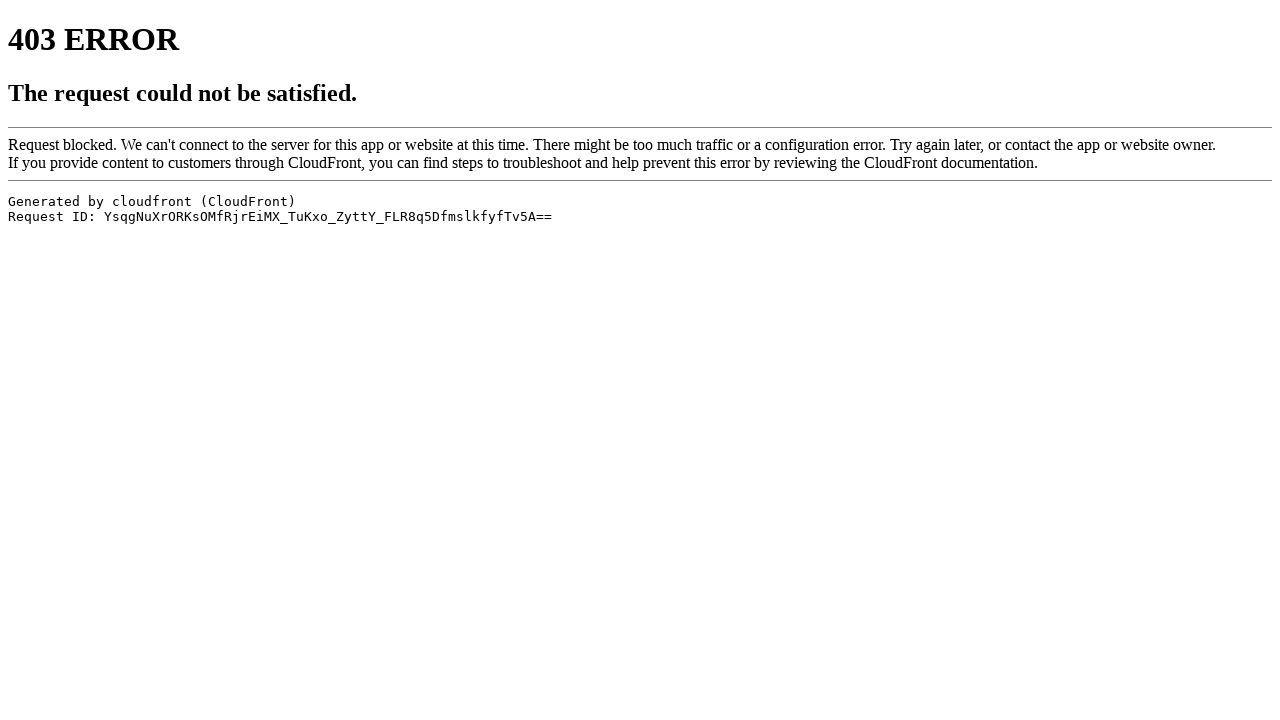

Body element loaded on Snapdeal homepage
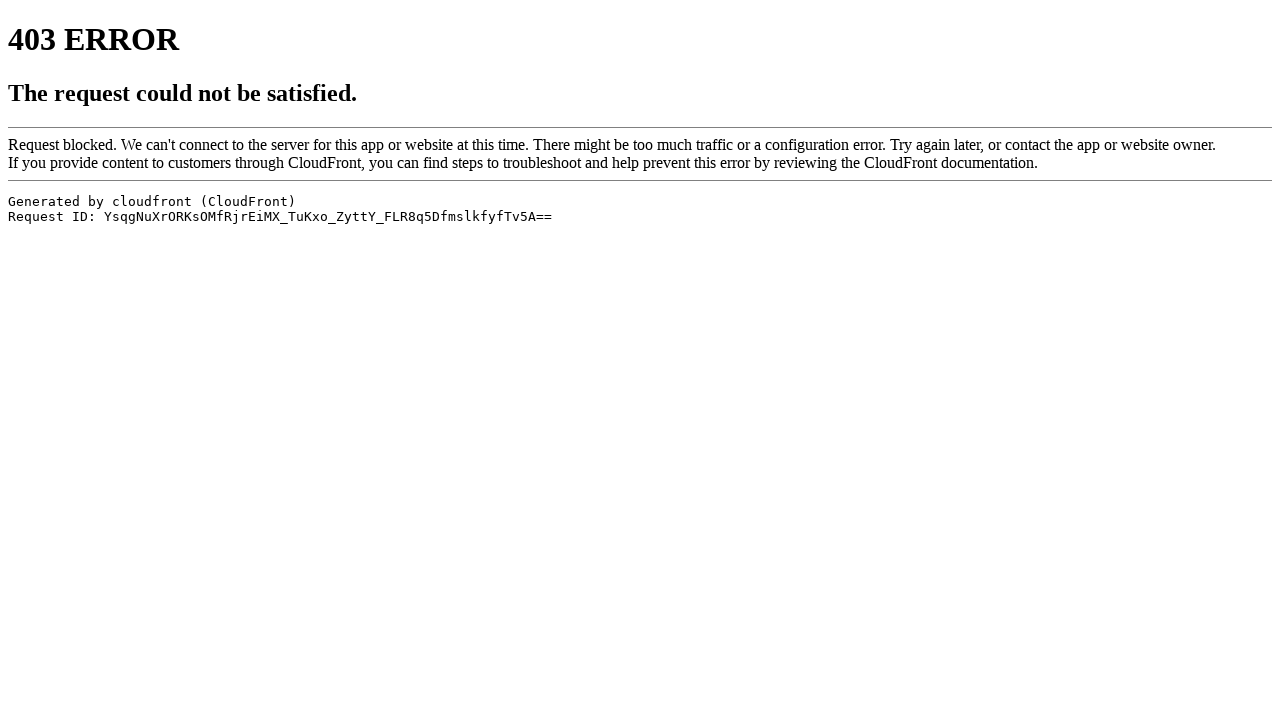

Browser window maximized to 1920x1080
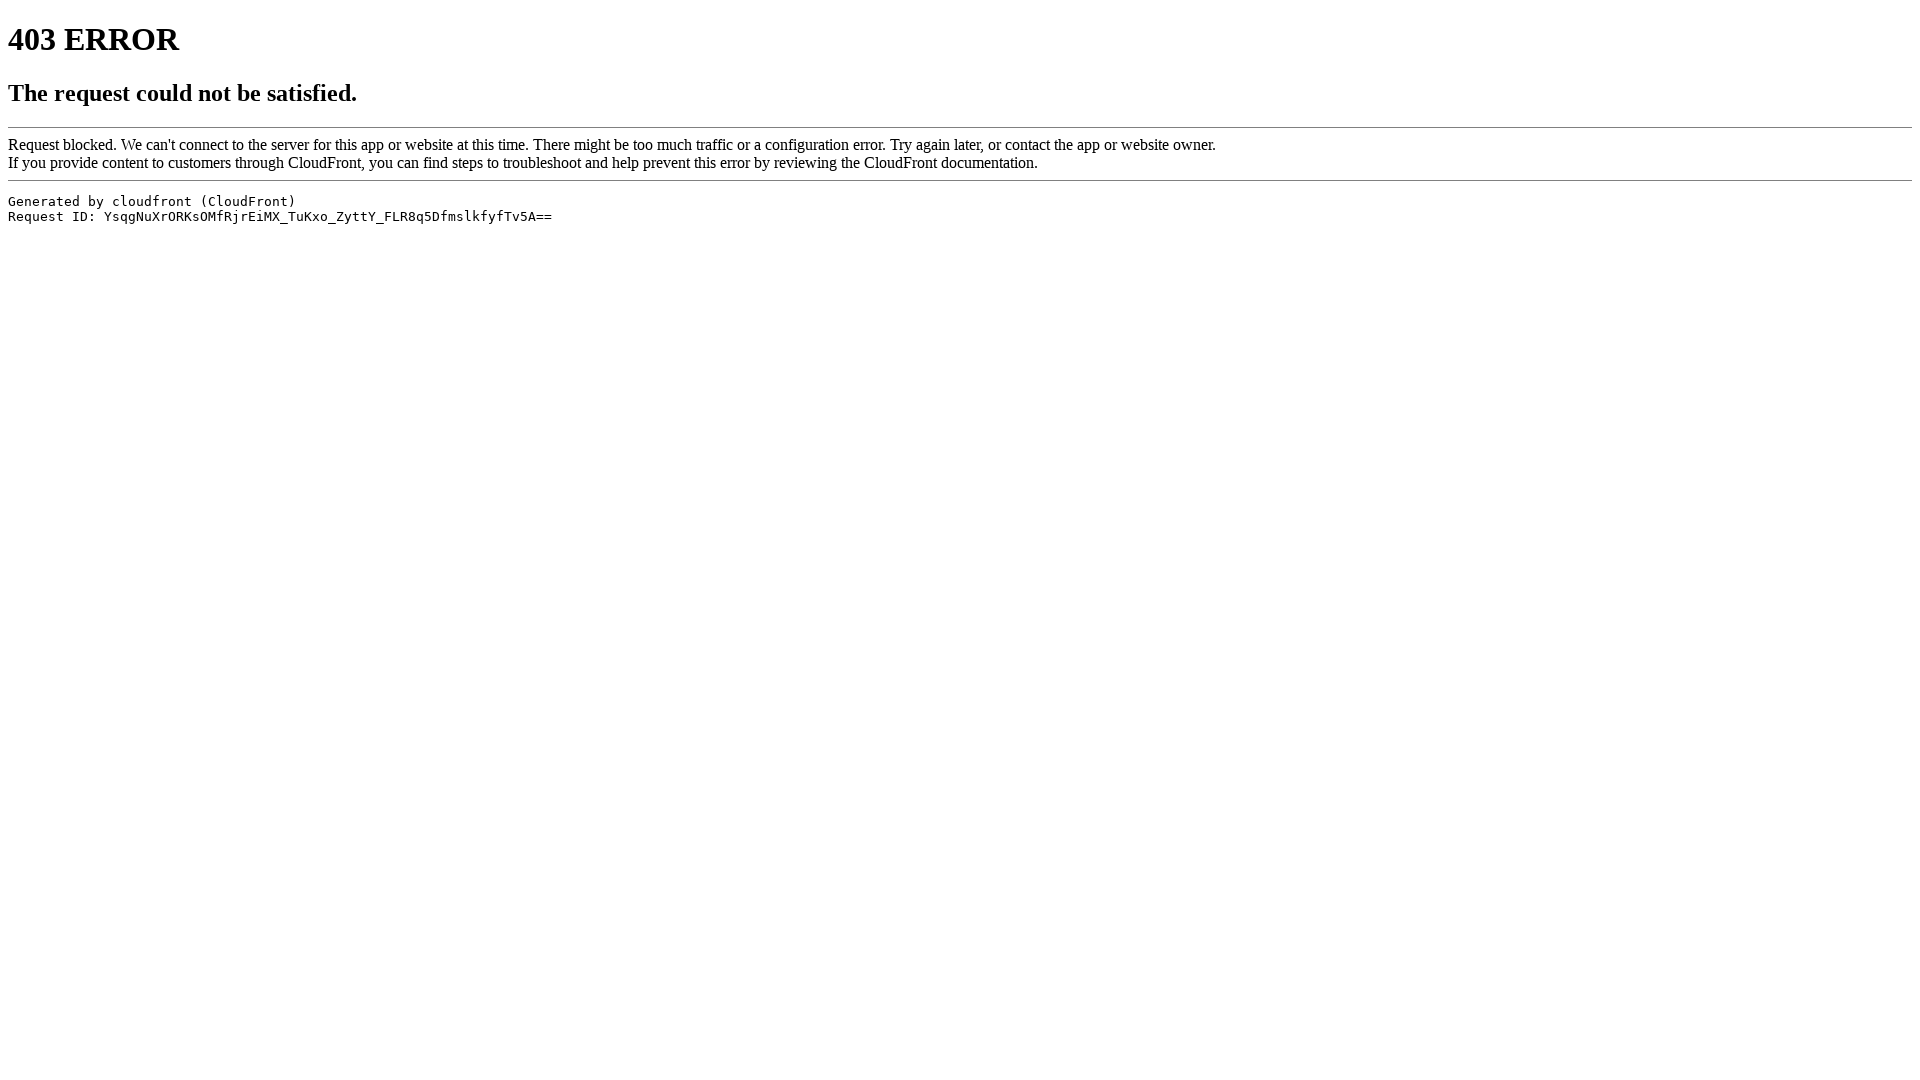

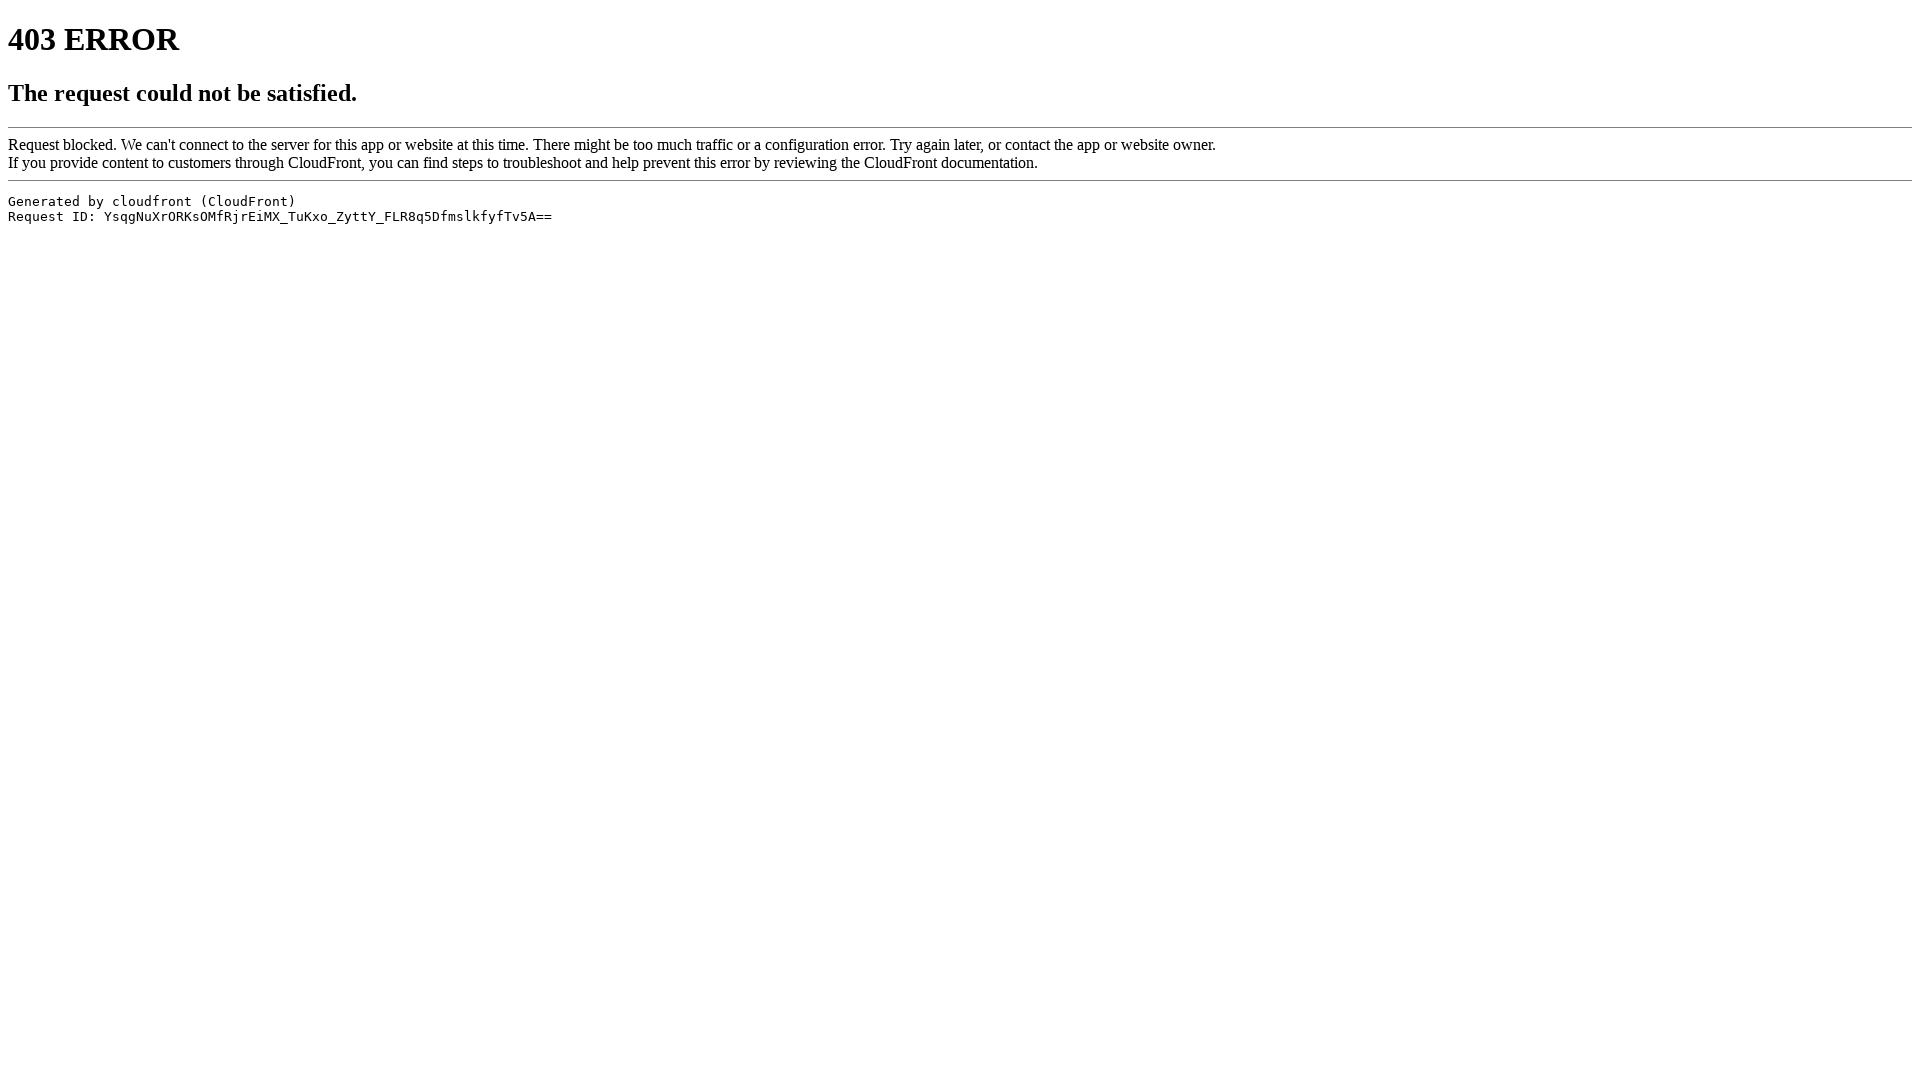